Tests forgot password form by entering email and submitting

Starting URL: https://the-internet.herokuapp.com/forgot_password

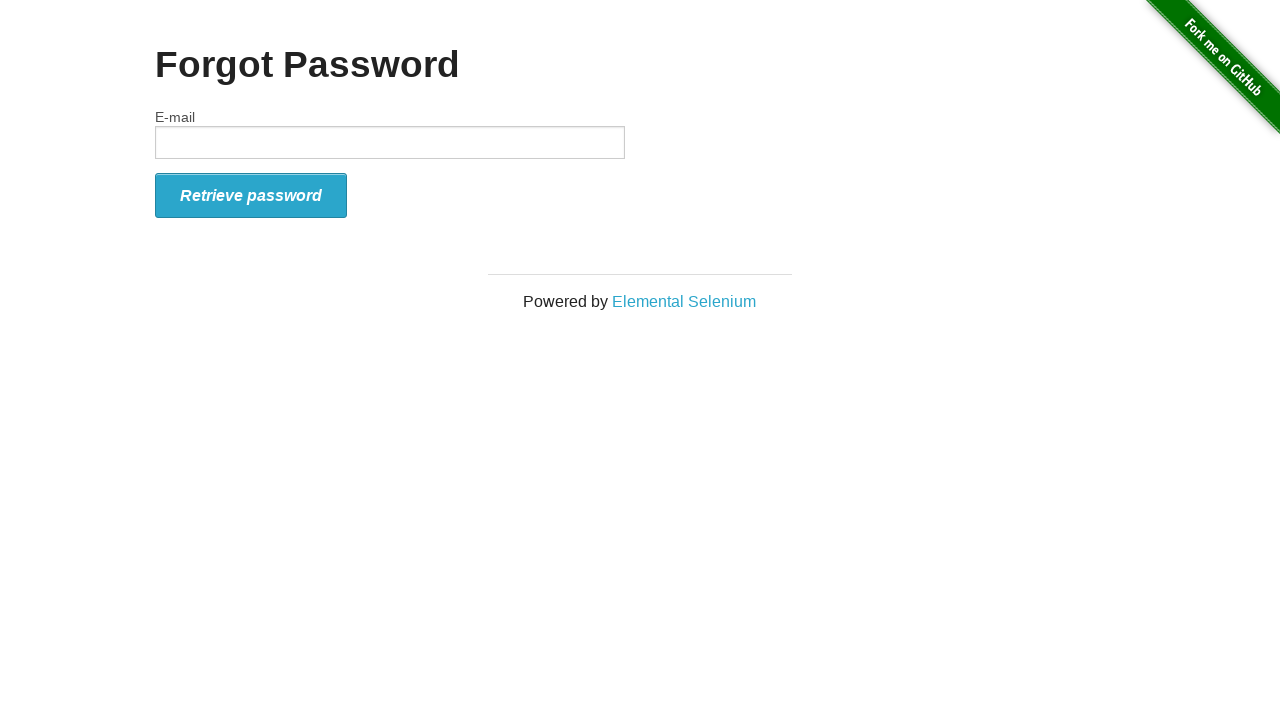

Entered email address 'testuser123@example.com' in forgot password form on #email
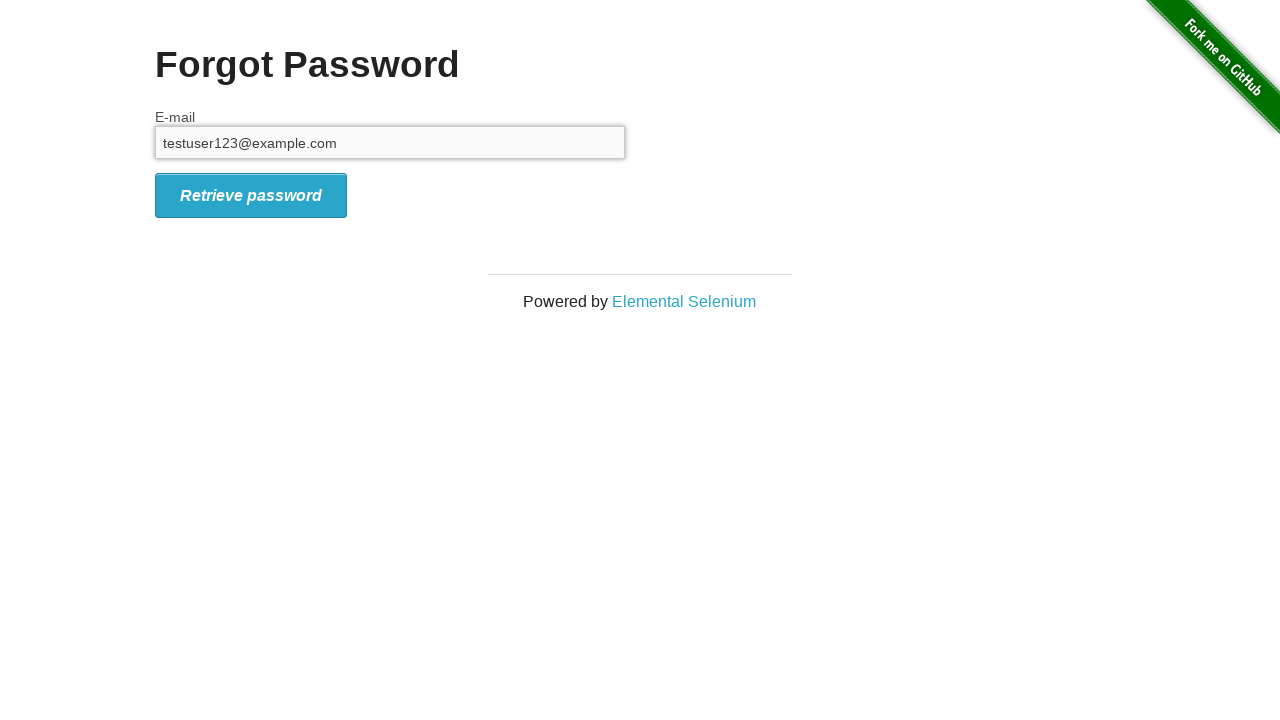

Clicked submit button to submit forgot password form at (251, 195) on #form_submit
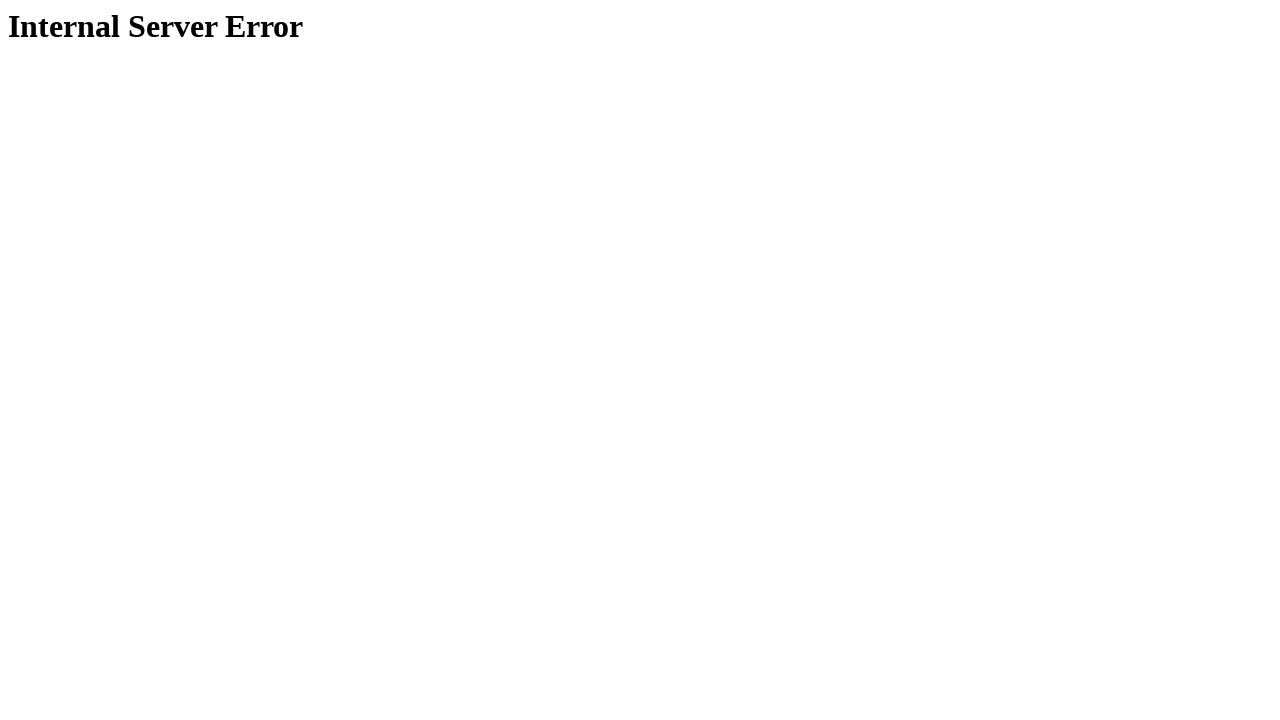

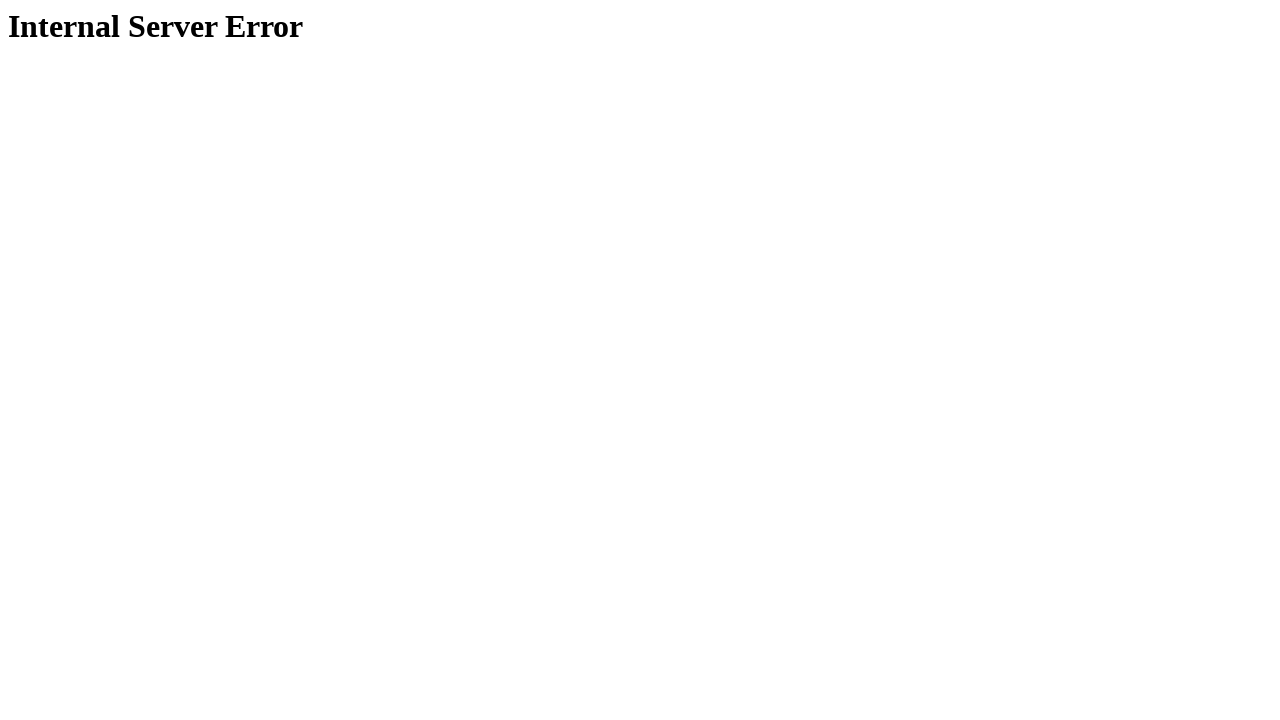